Example test that navigates to the page and refreshes it

Starting URL: https://www.softwaretestingmaterial.com/sample-webpage-to-automate/

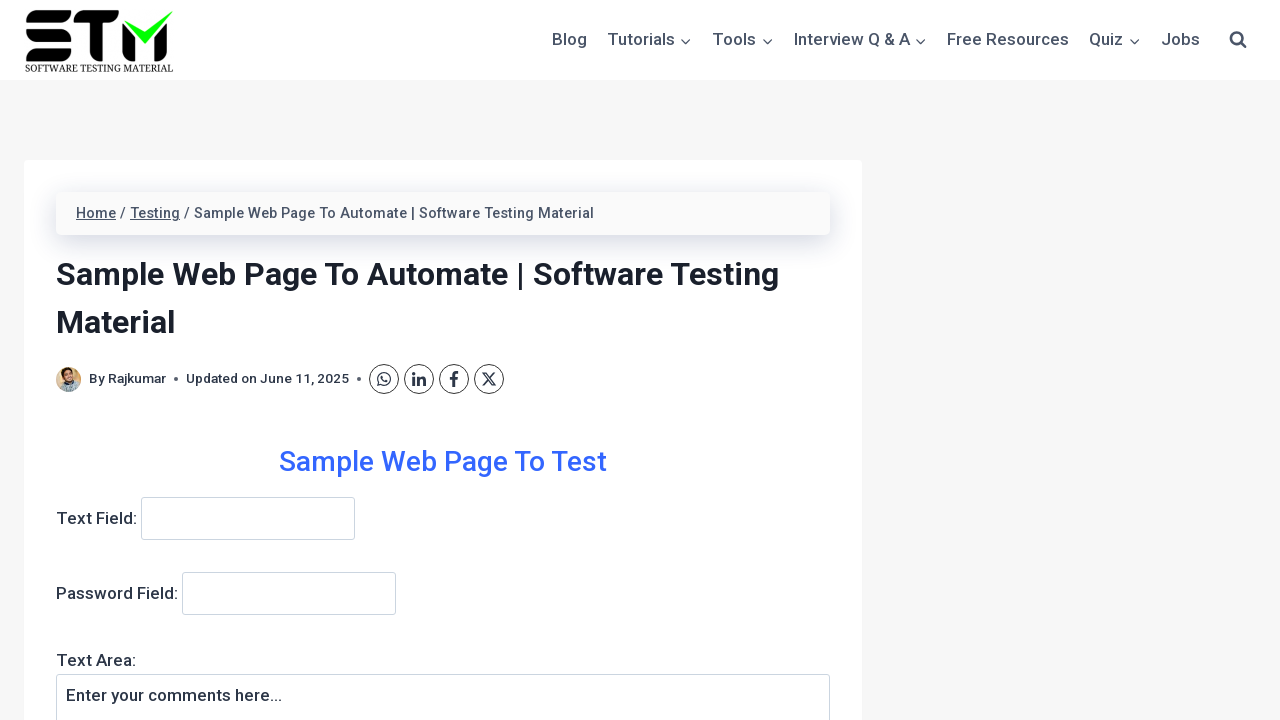

Reloaded the page
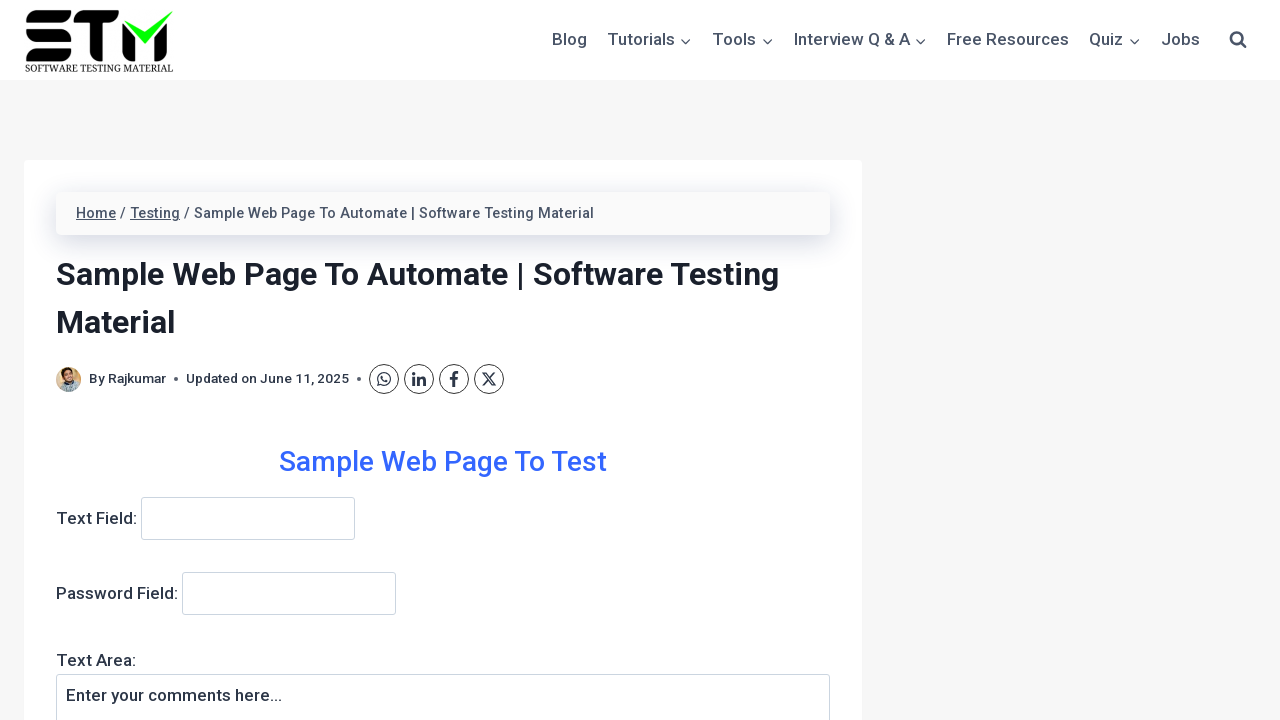

Waited 10 seconds for page to fully load
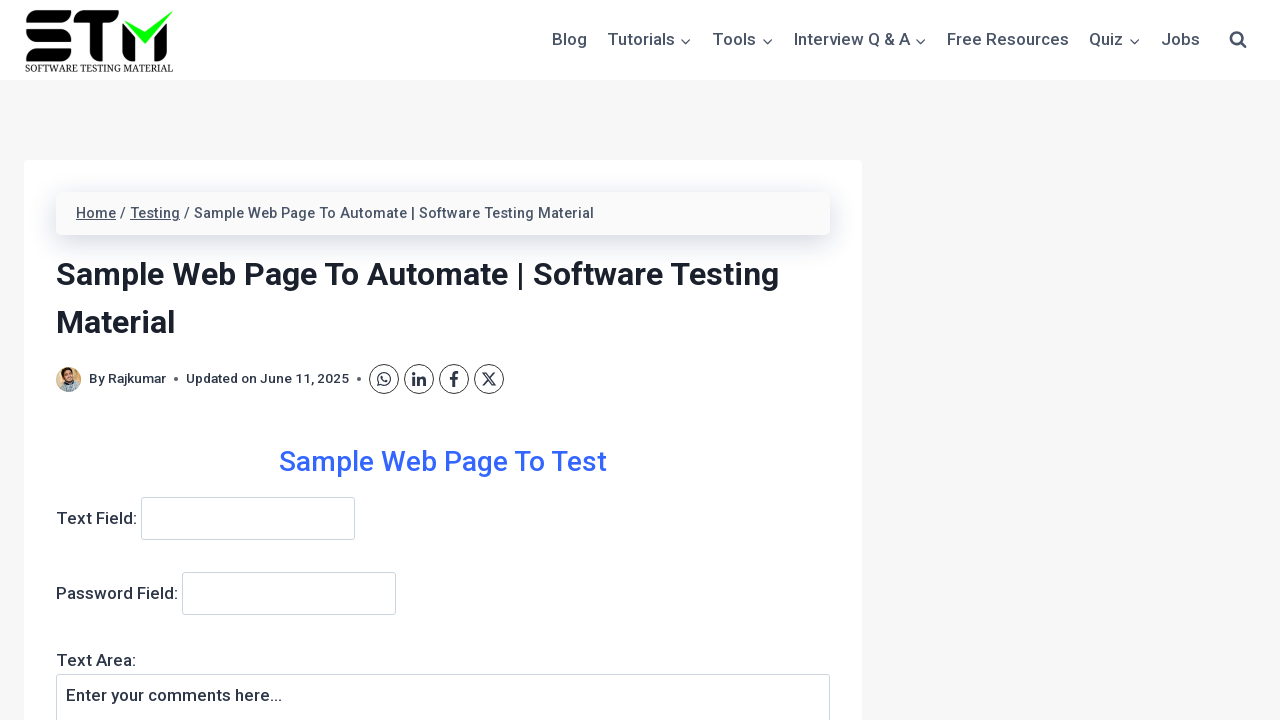

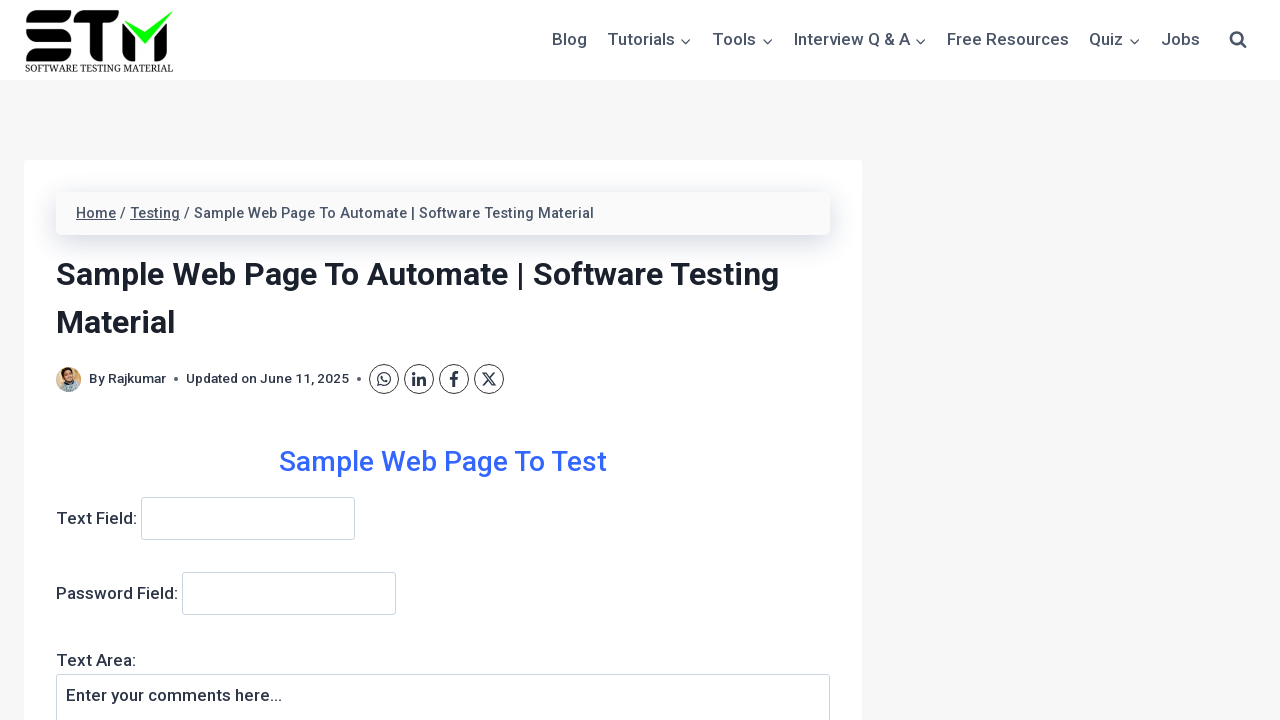